Tests mouse interaction on a jQuery context menu demo page by locating the "right click me" button and performing a double-click action on it.

Starting URL: https://swisnl.github.io/jQuery-contextMenu/demo.html

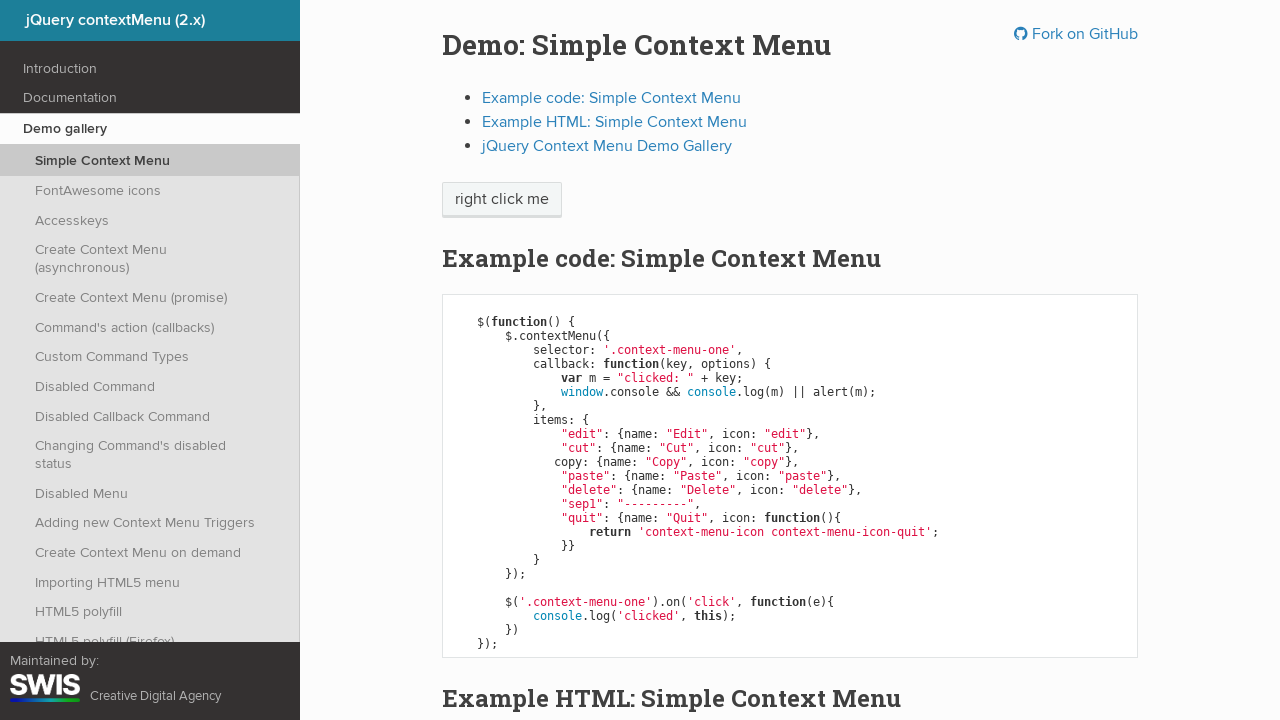

Located the 'right click me' button element
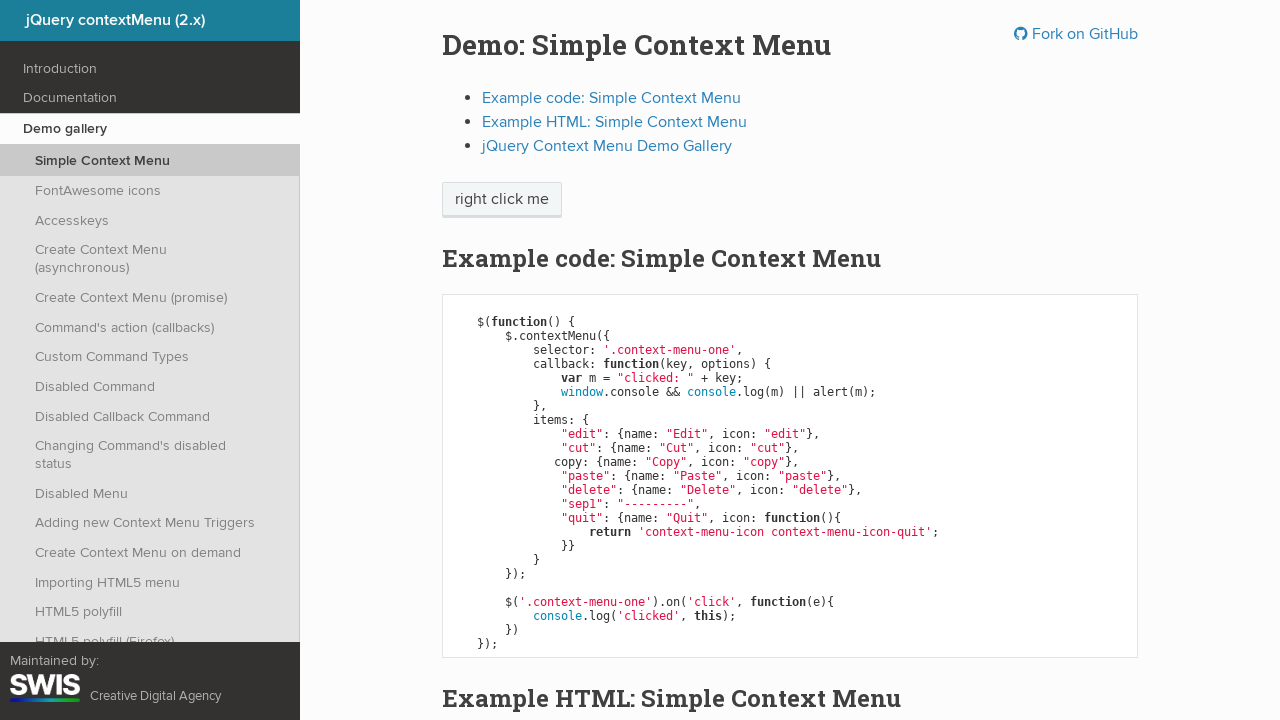

Waited for the 'right click me' button to be visible
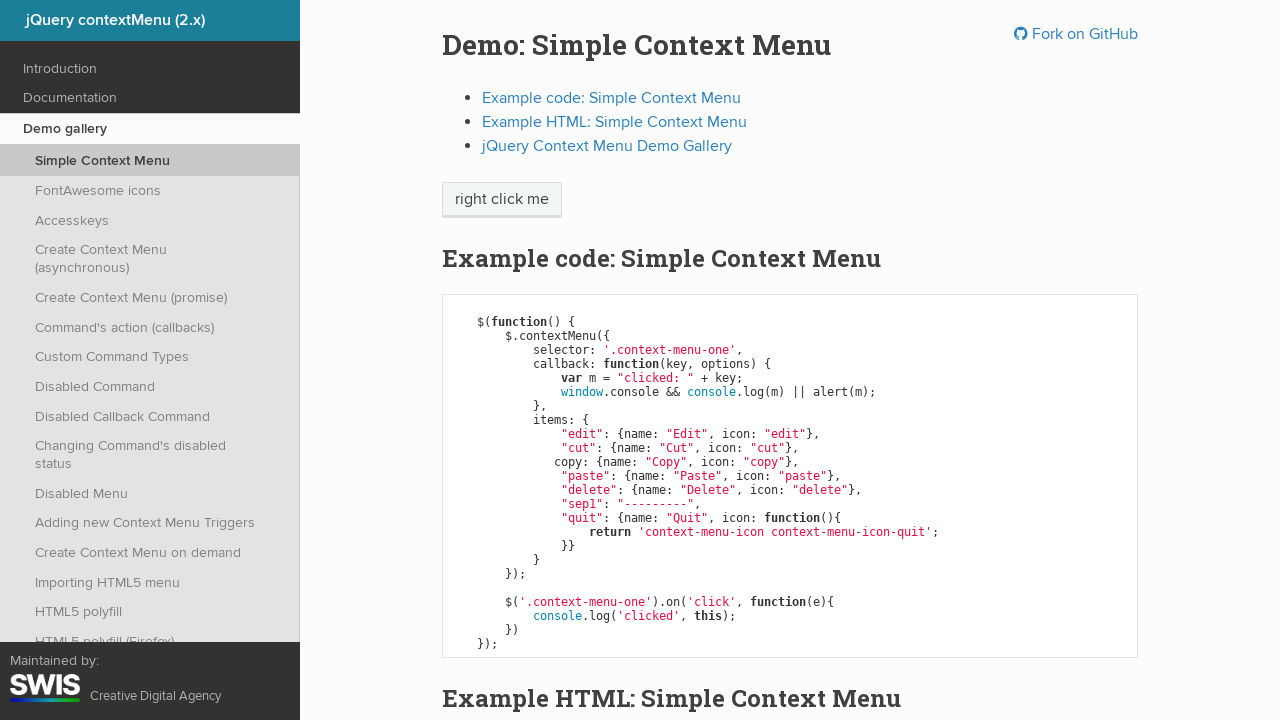

Performed double-click action on the 'right click me' button at (502, 200) on xpath=//span[text()='right click me']
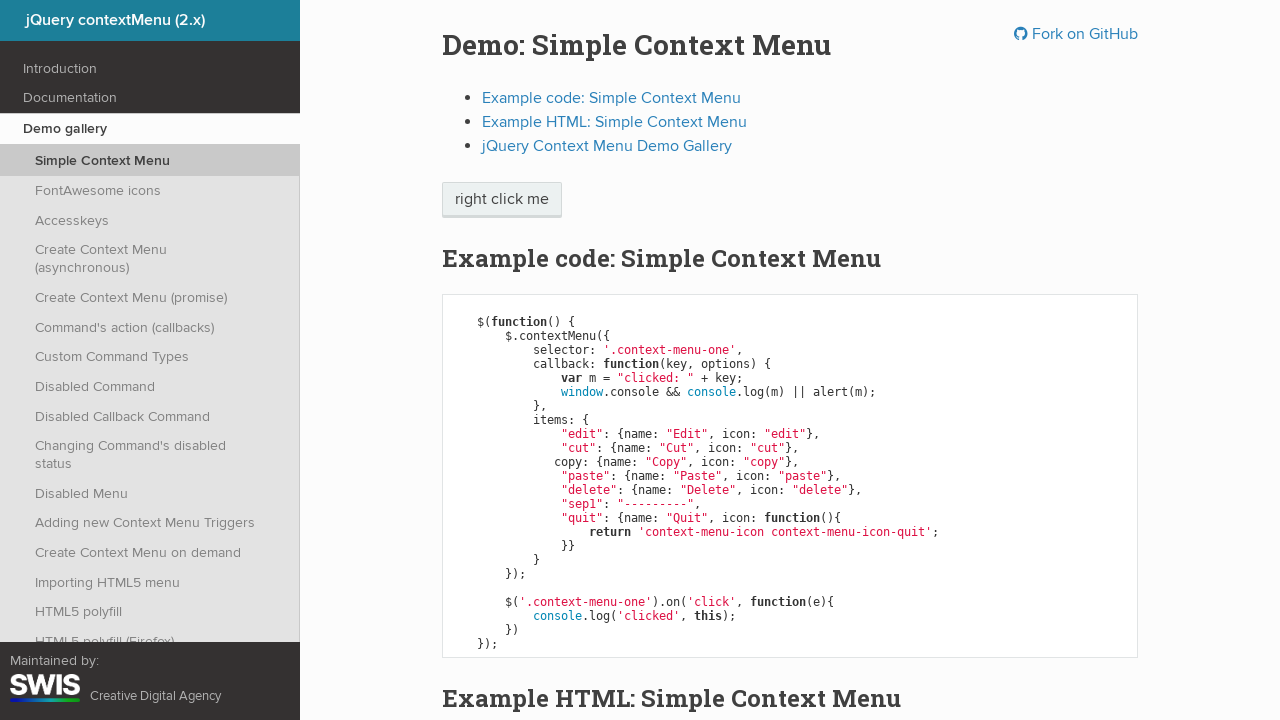

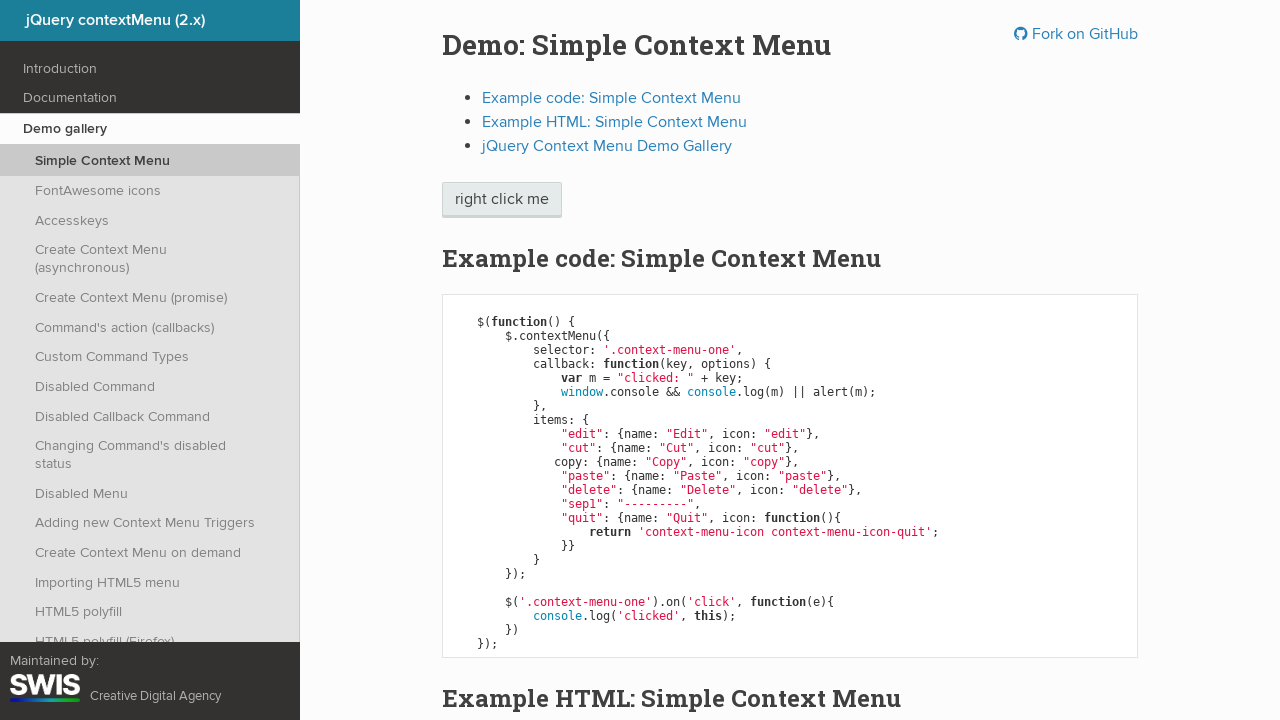